Tests JavaScript confirmation alert by clicking the confirm button, accepting the alert, and verifying the confirmation message is displayed

Starting URL: https://practice.cydeo.com/javascript_alerts

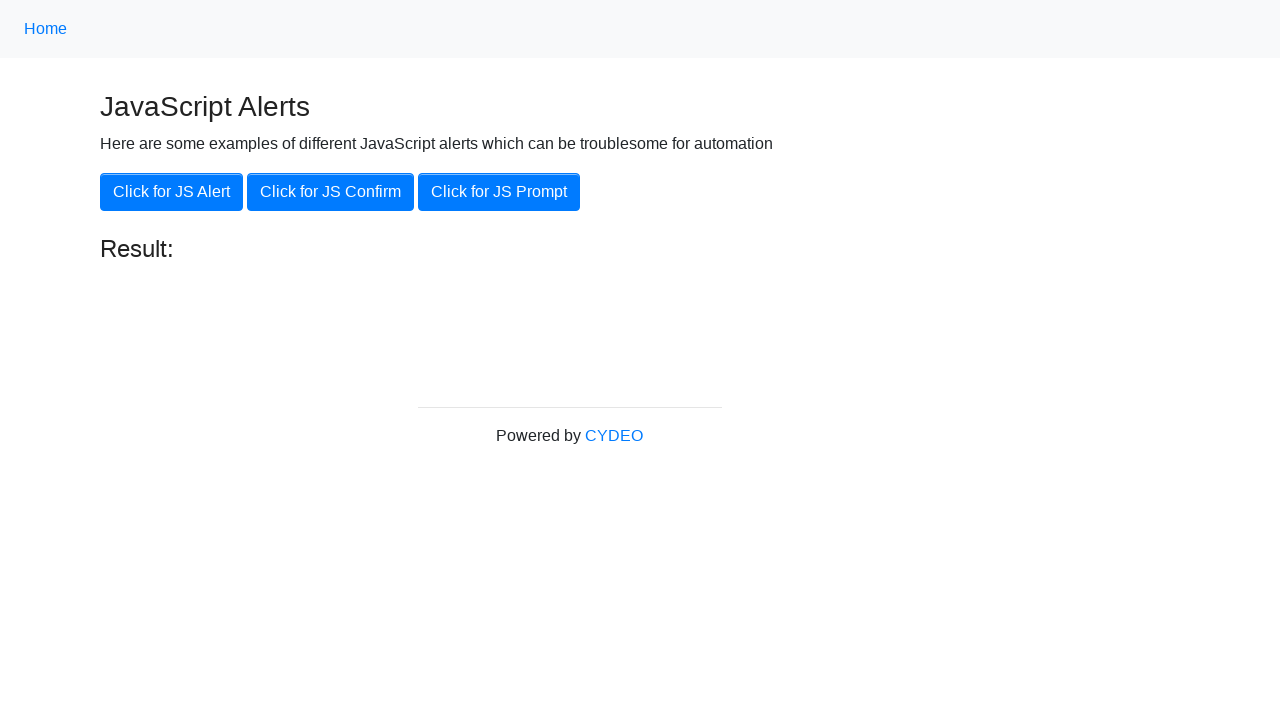

Set up dialog handler to accept confirmation alerts
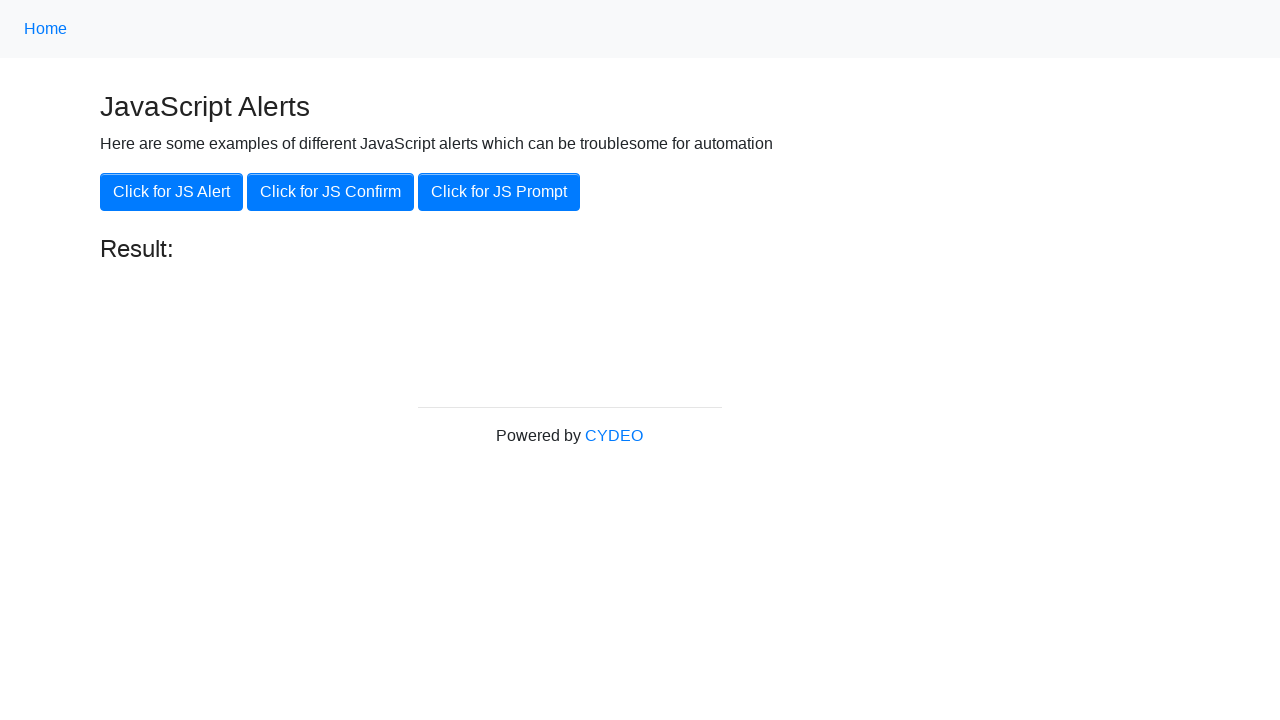

Clicked the 'Click for JS Confirm' button at (330, 192) on xpath=//button[.='Click for JS Confirm']
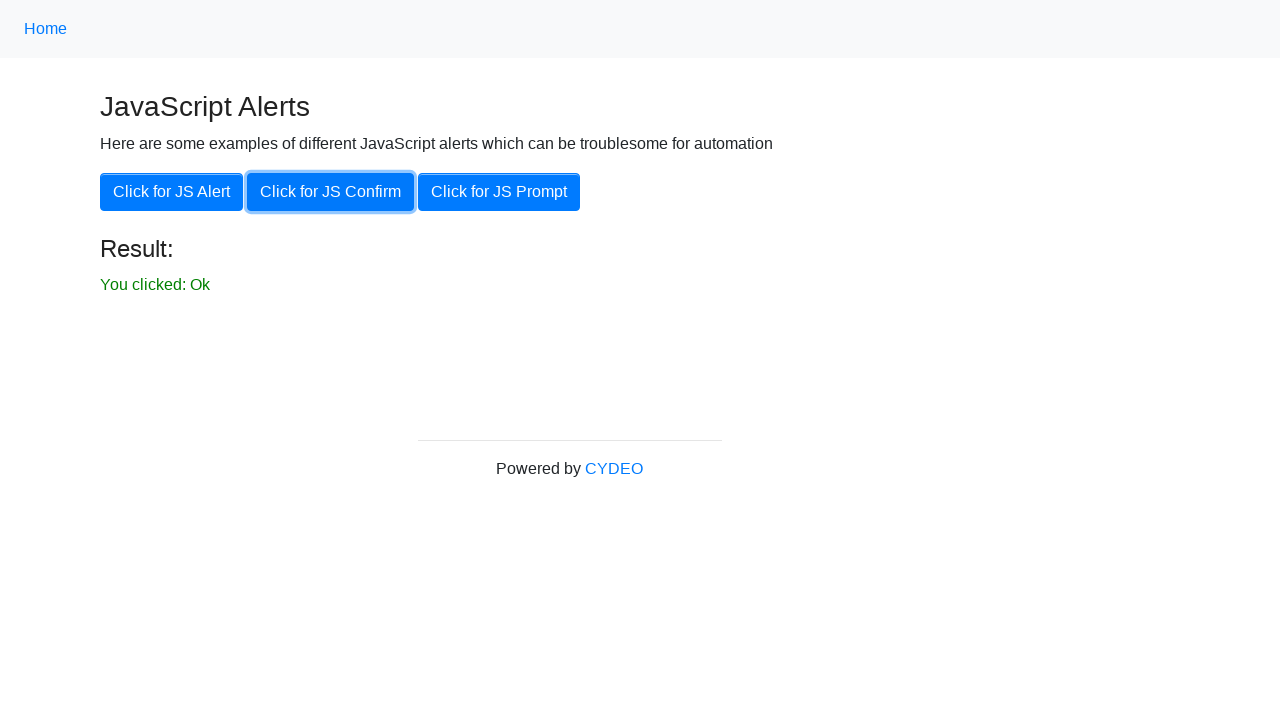

Waited for result text to become visible
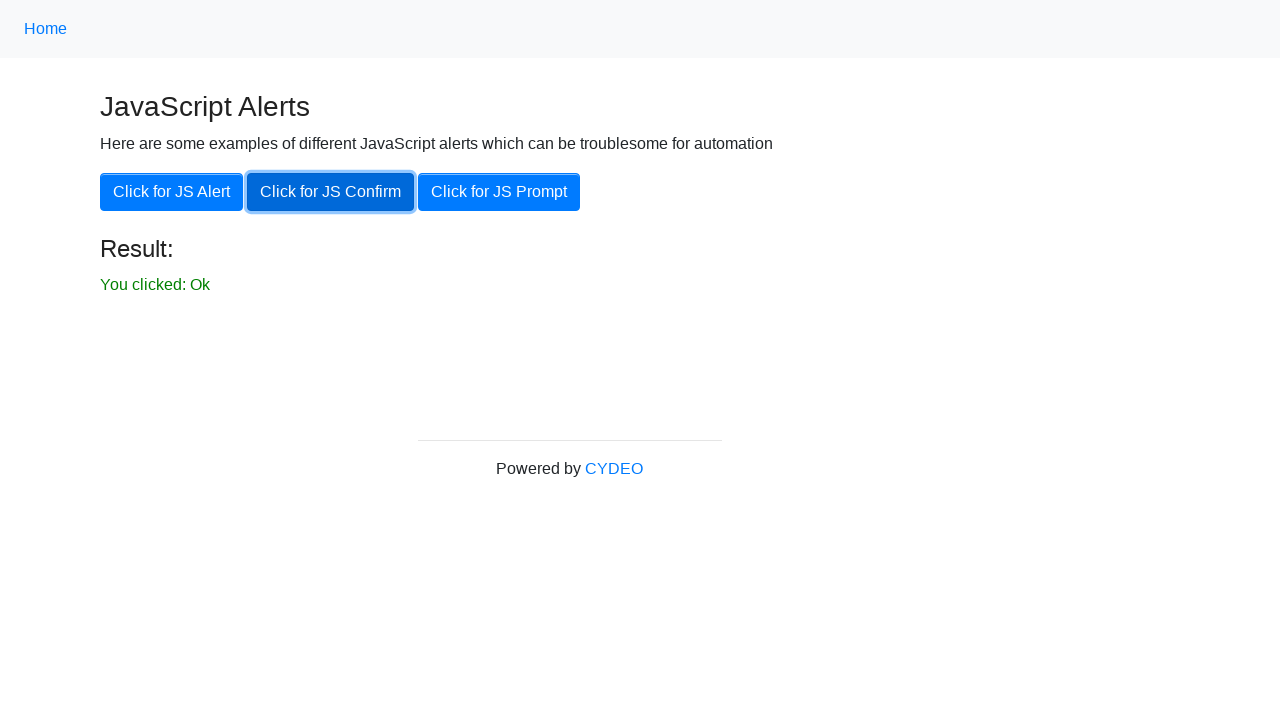

Verified confirmation message displays 'You clicked: Ok'
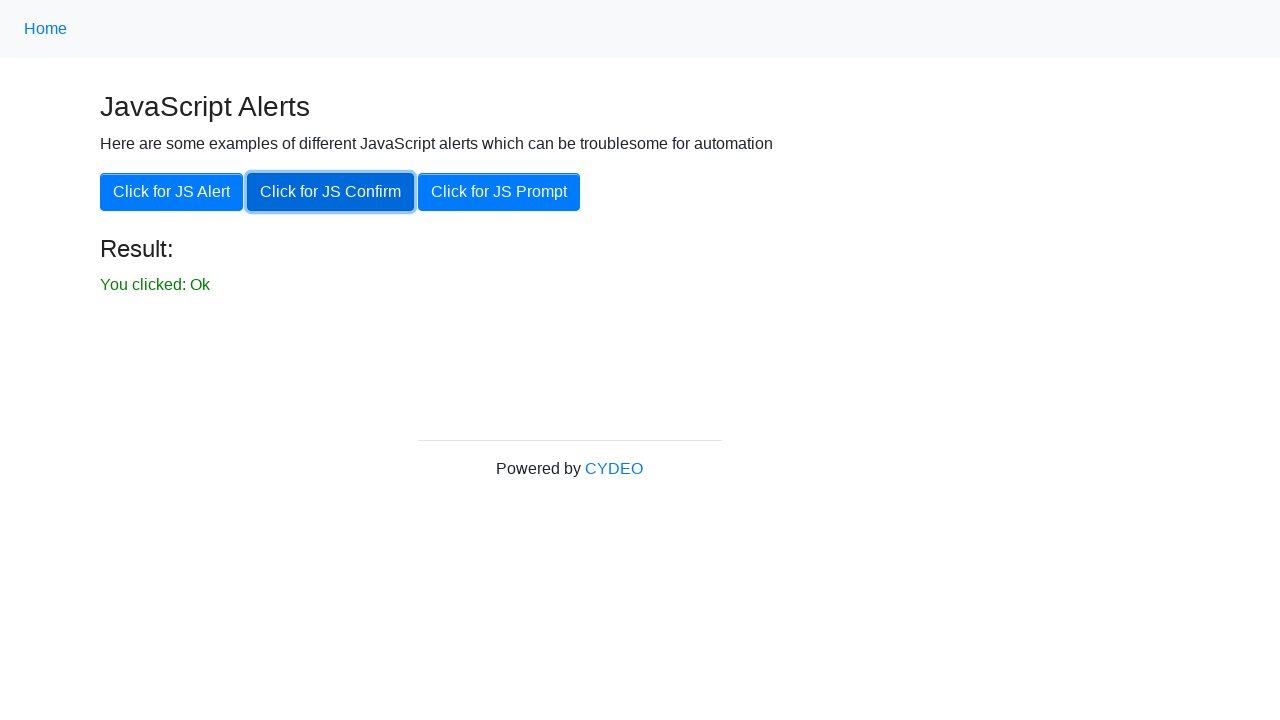

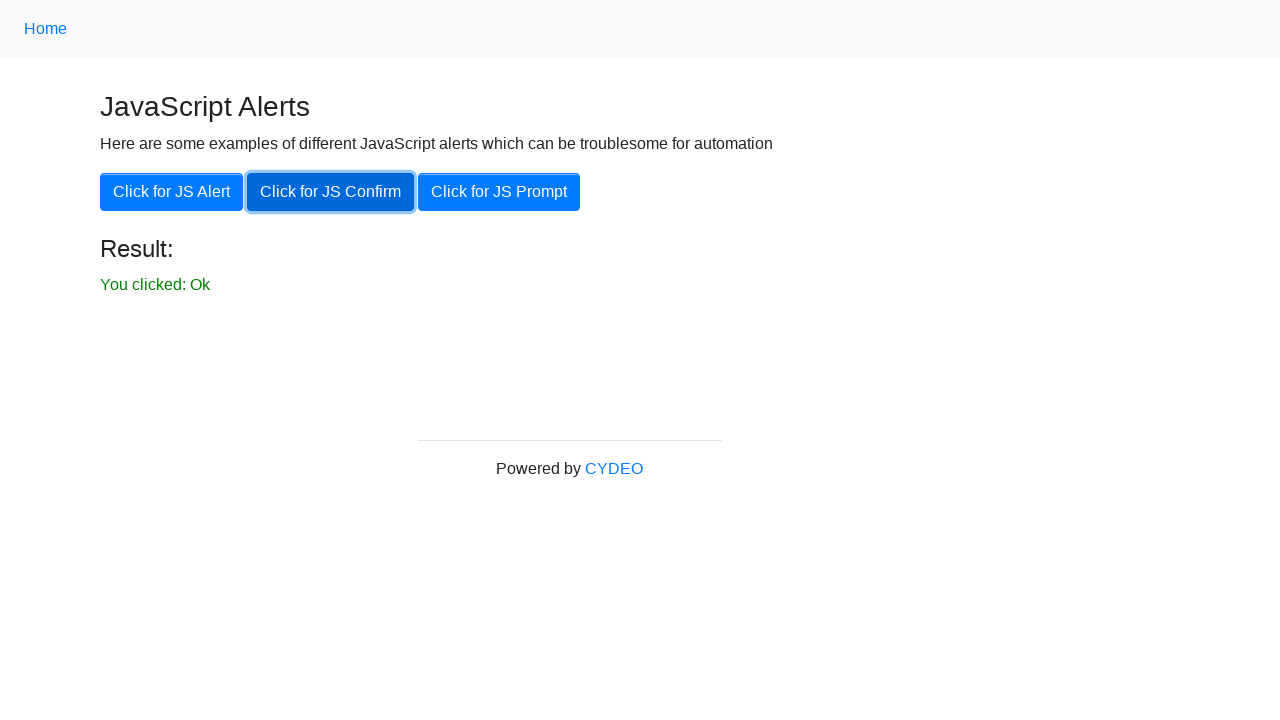